Tests drag and drop functionality by navigating to the drag and drop page and swapping two columns using drag and drop actions

Starting URL: https://the-internet.herokuapp.com/

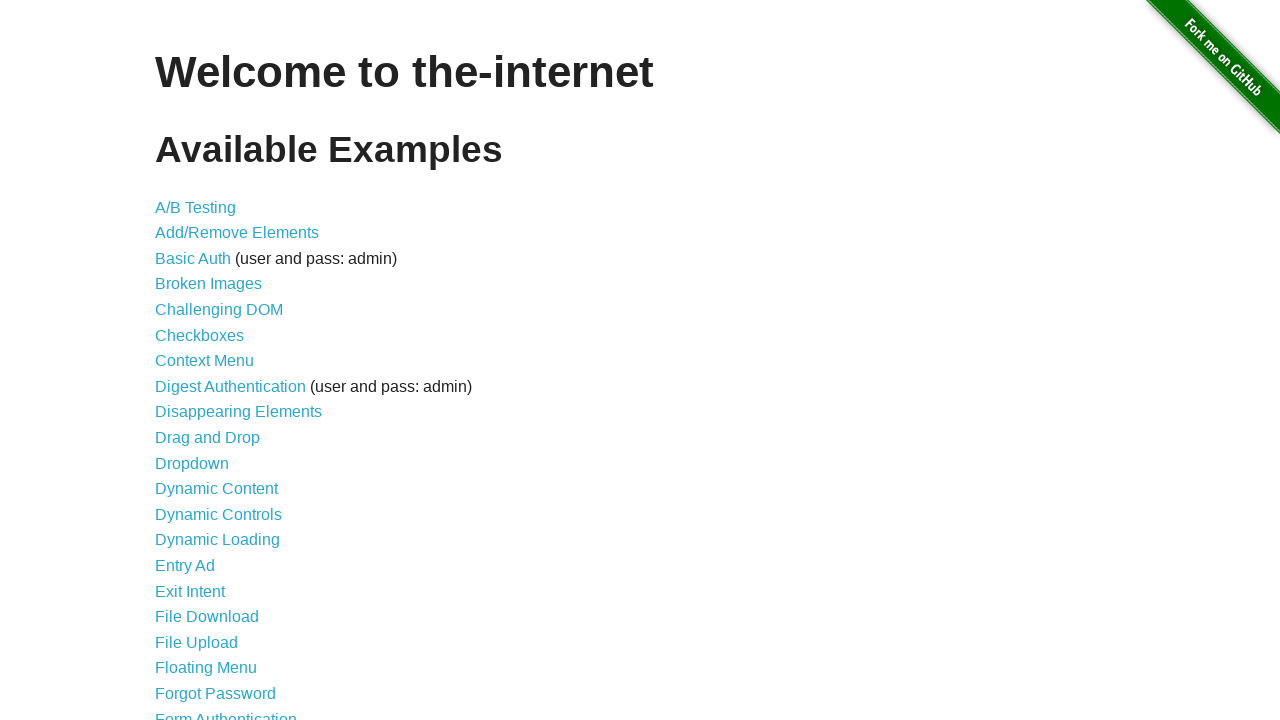

Clicked on the Drag and Drop link at (208, 438) on text='Drag and Drop'
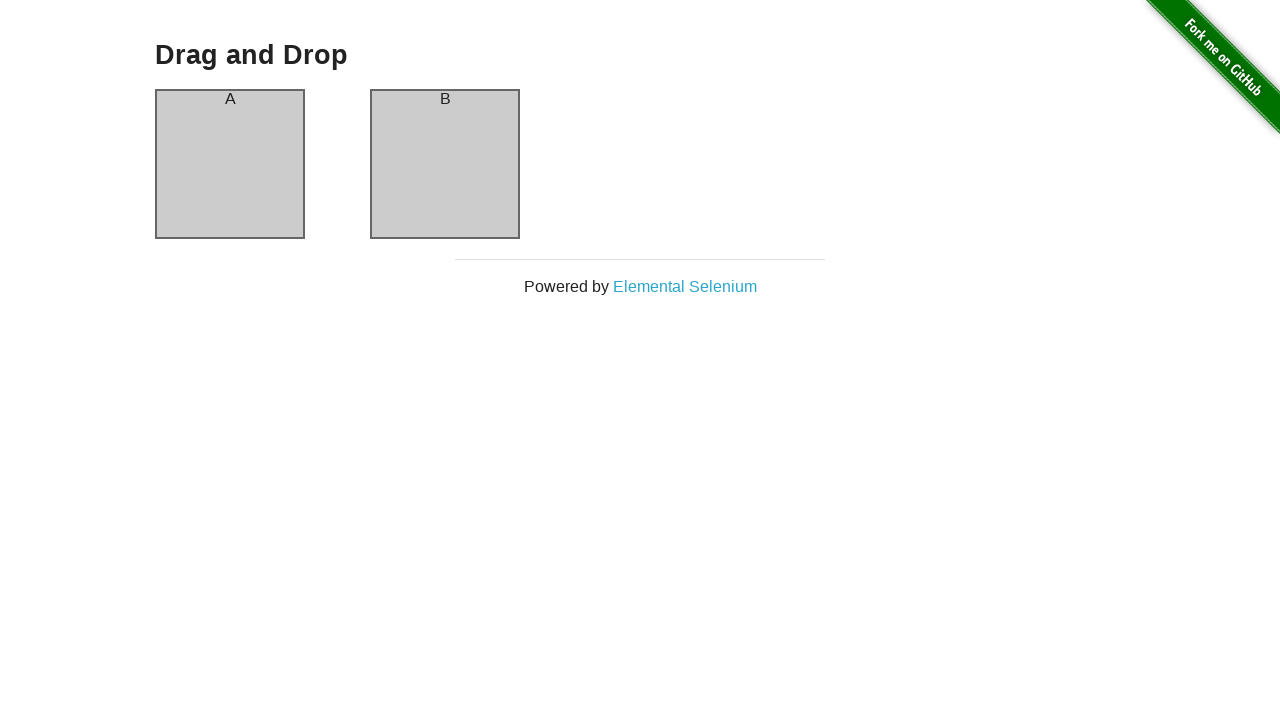

Drag and drop page loaded with column A visible
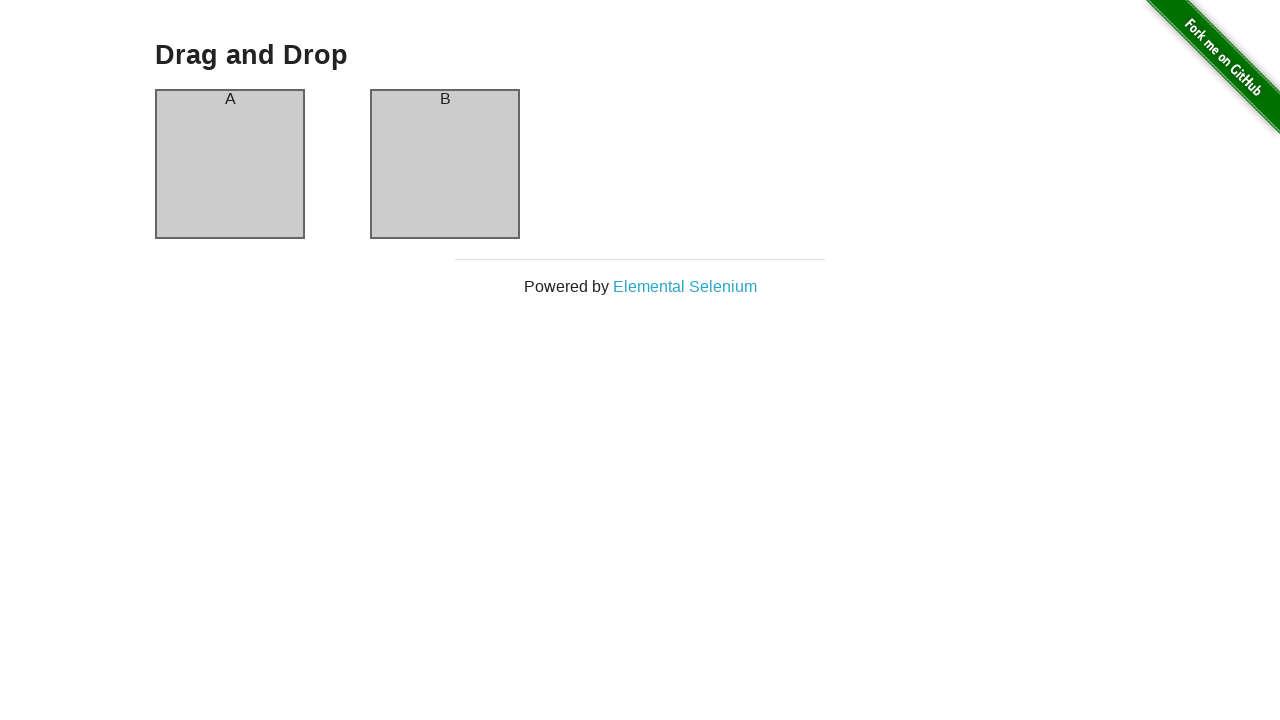

Located source element (column B) and target element (column A)
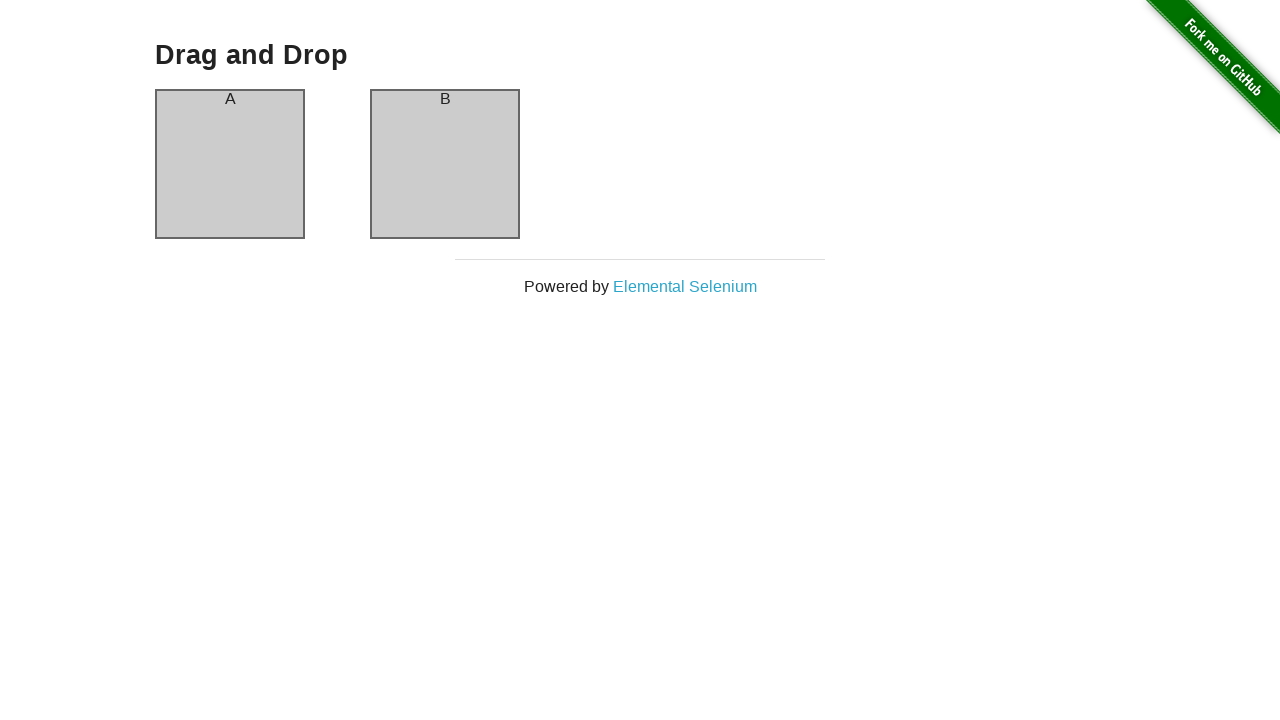

Performed drag and drop action to swap column B to column A position at (230, 164)
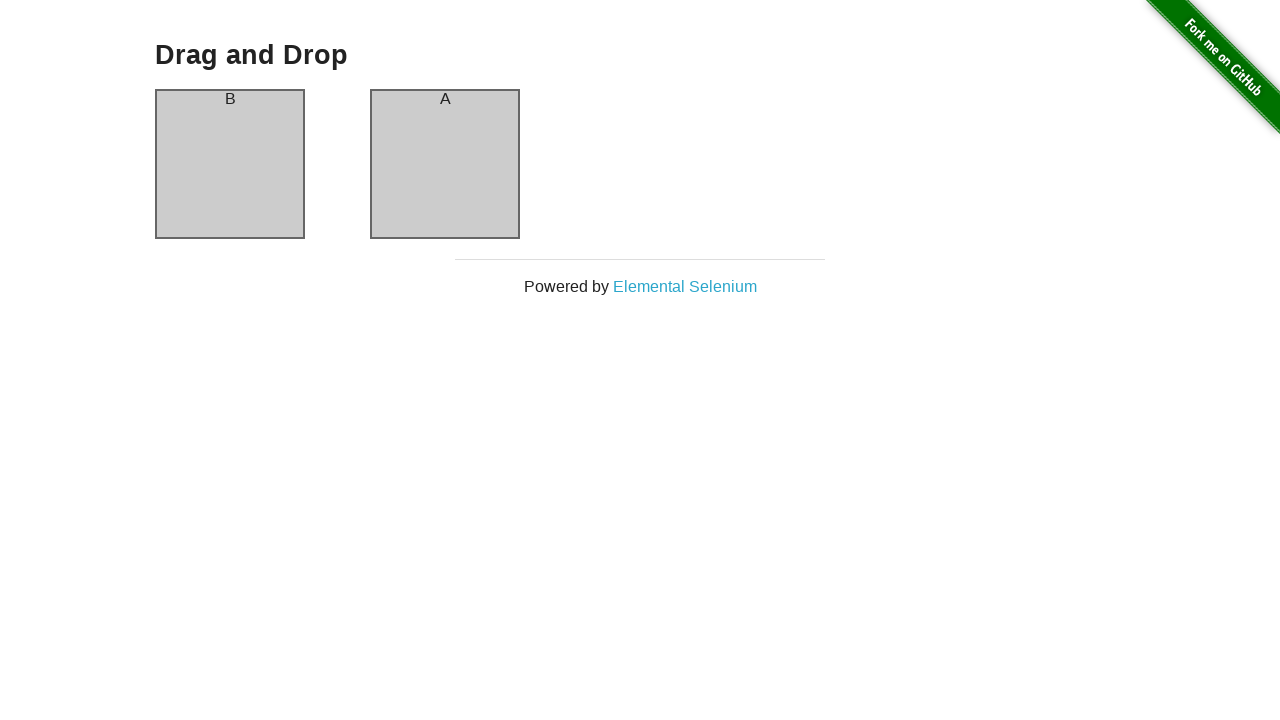

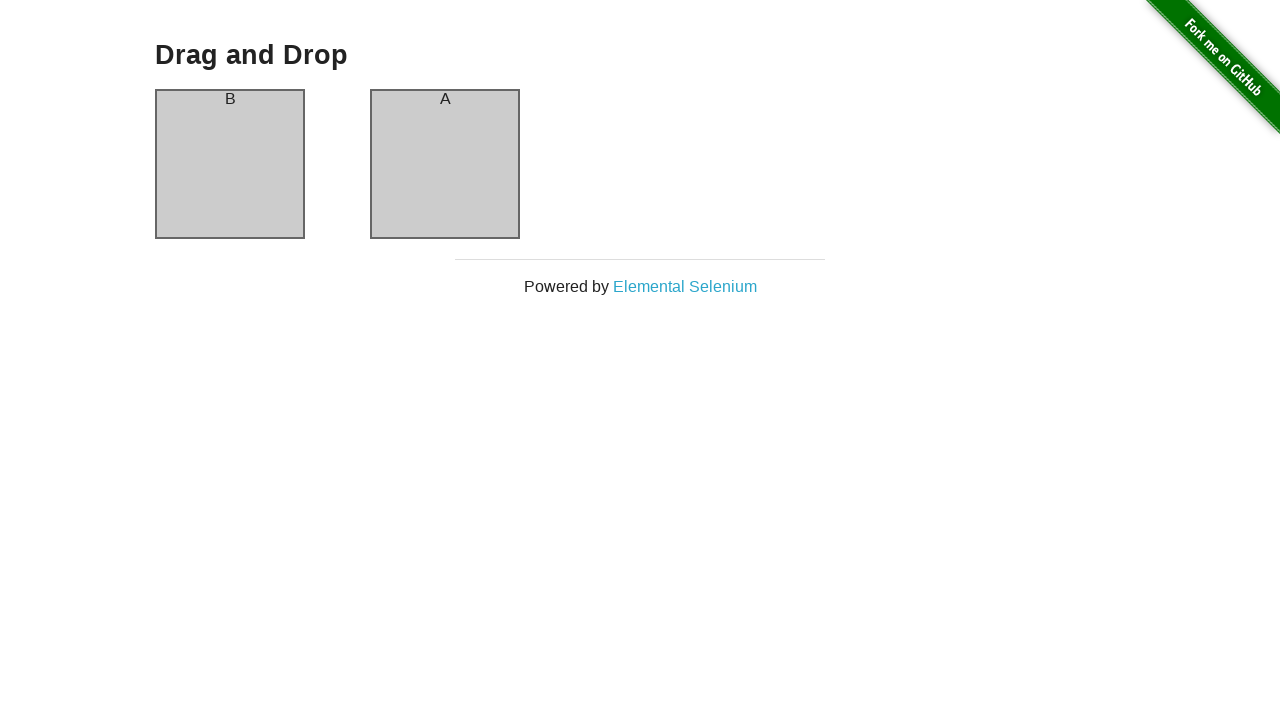